Tests the header navigation menu by hovering over menu items and clicking on a dropdown option

Starting URL: https://www.geeksforgeeks.org/

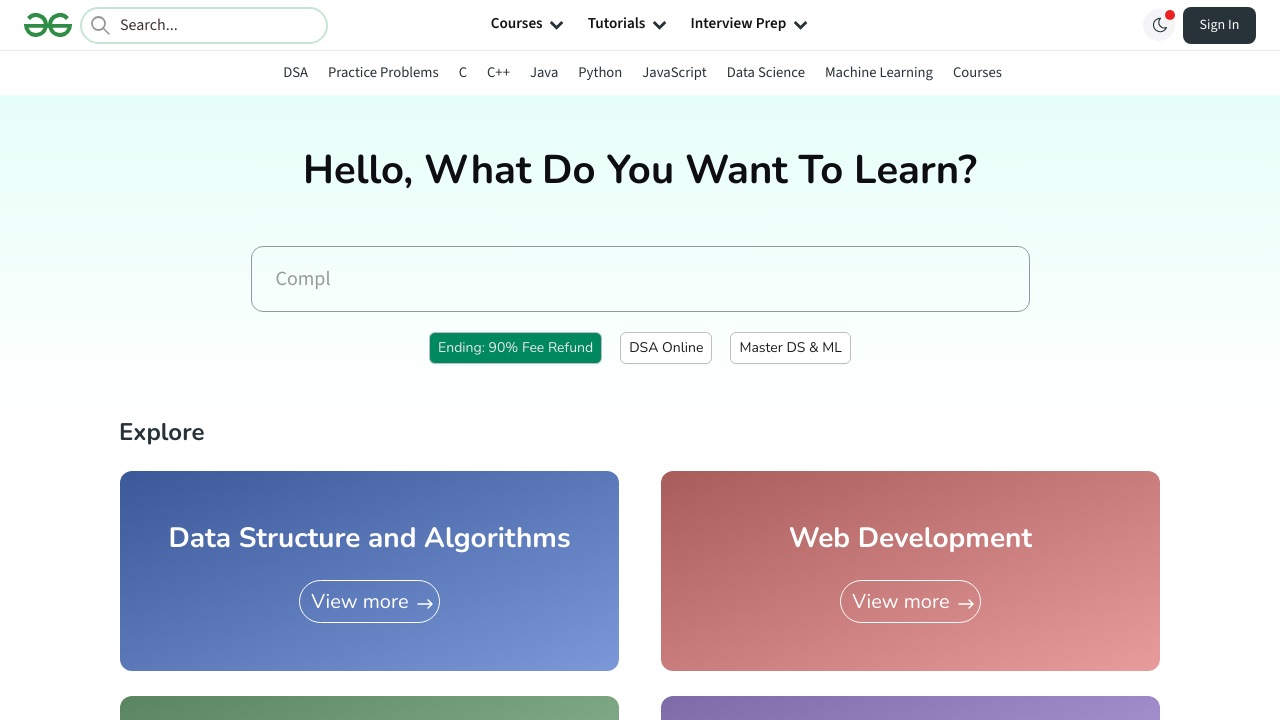

Hovered over first menu item in header at (518, 25) on #topMainHeader >> ul >> li >> nth=0
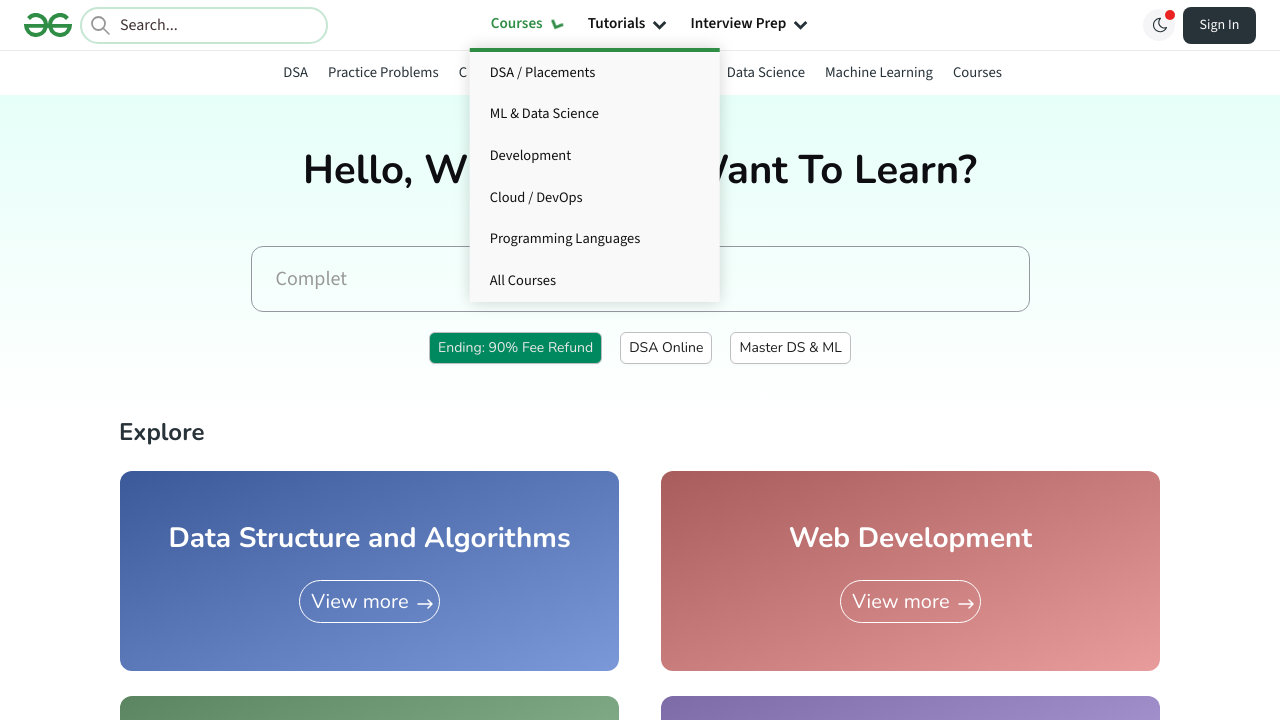

Dropdown menu appeared
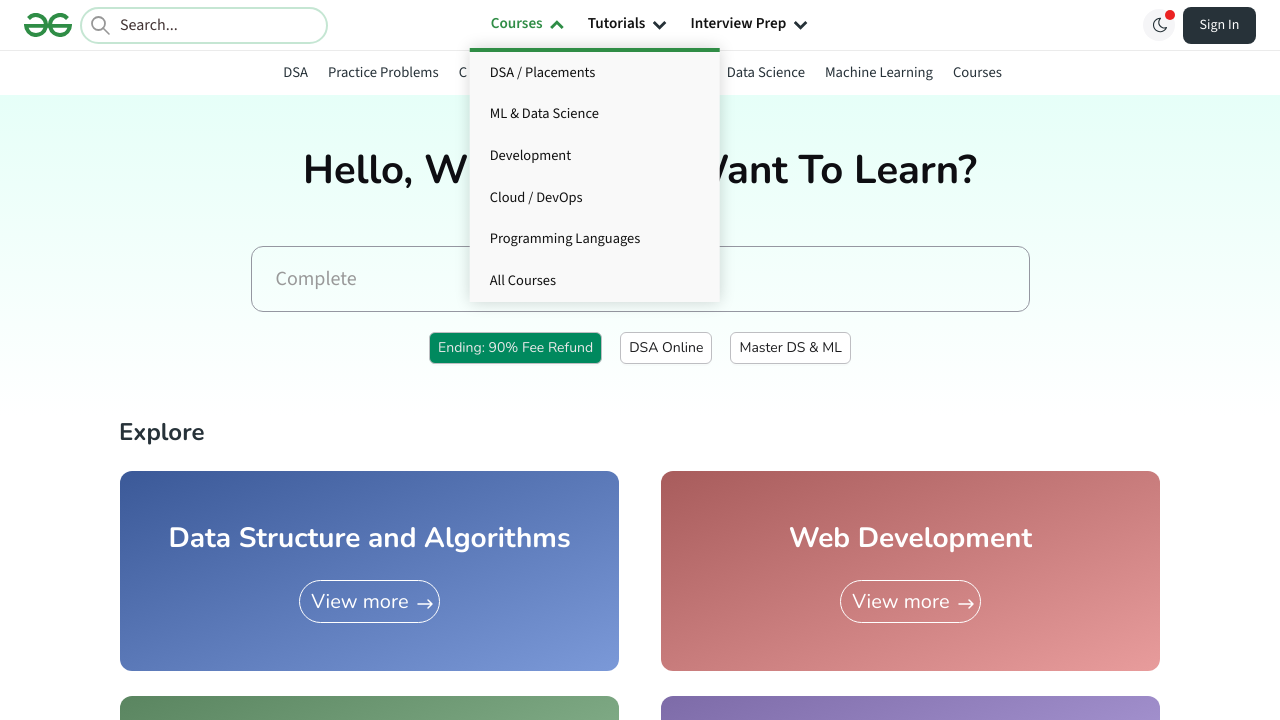

Hovered over first dropdown item at (595, 72) on .megaDropDownListItem >> nth=0
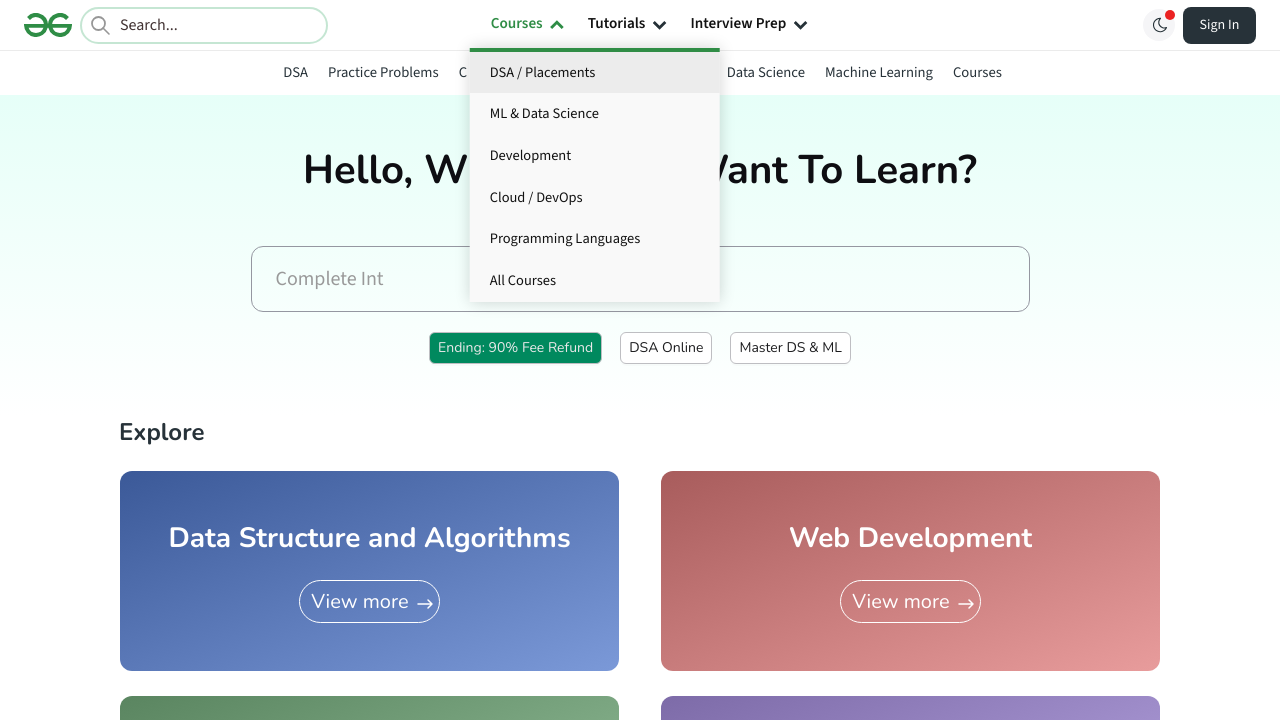

Clicked on dropdown menu item at (595, 72) on .megaDropDownListItem >> nth=0
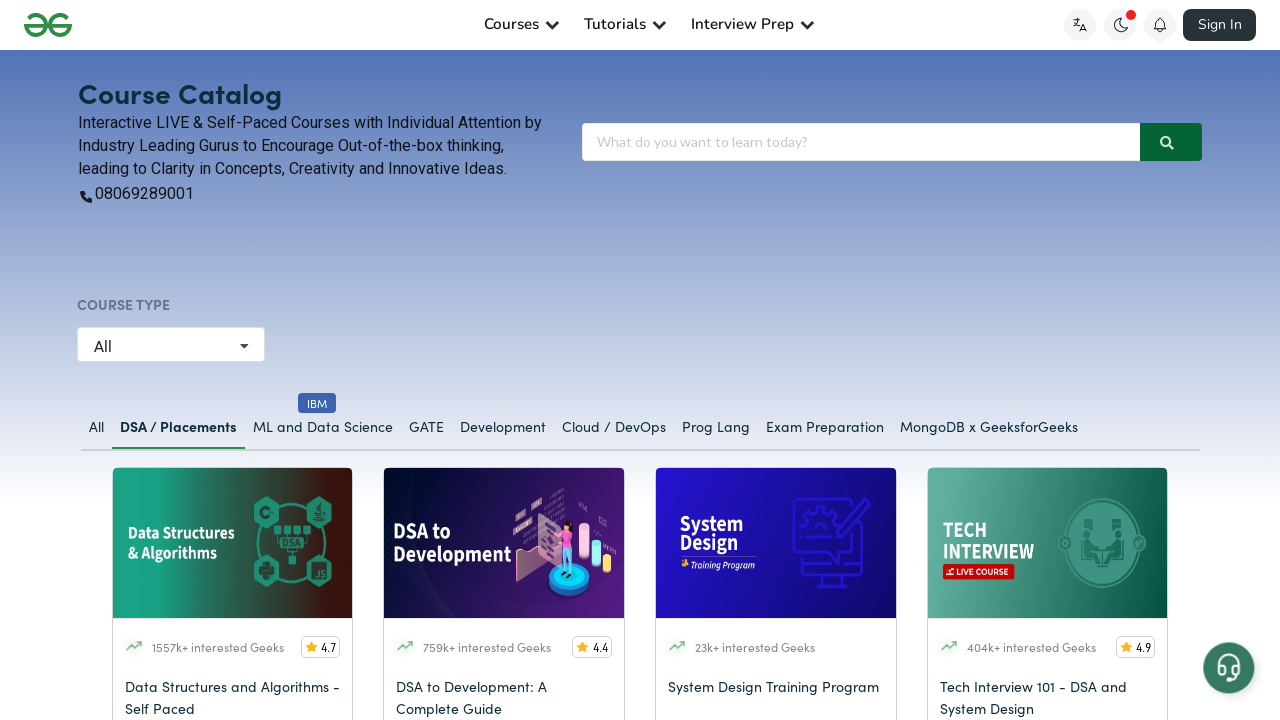

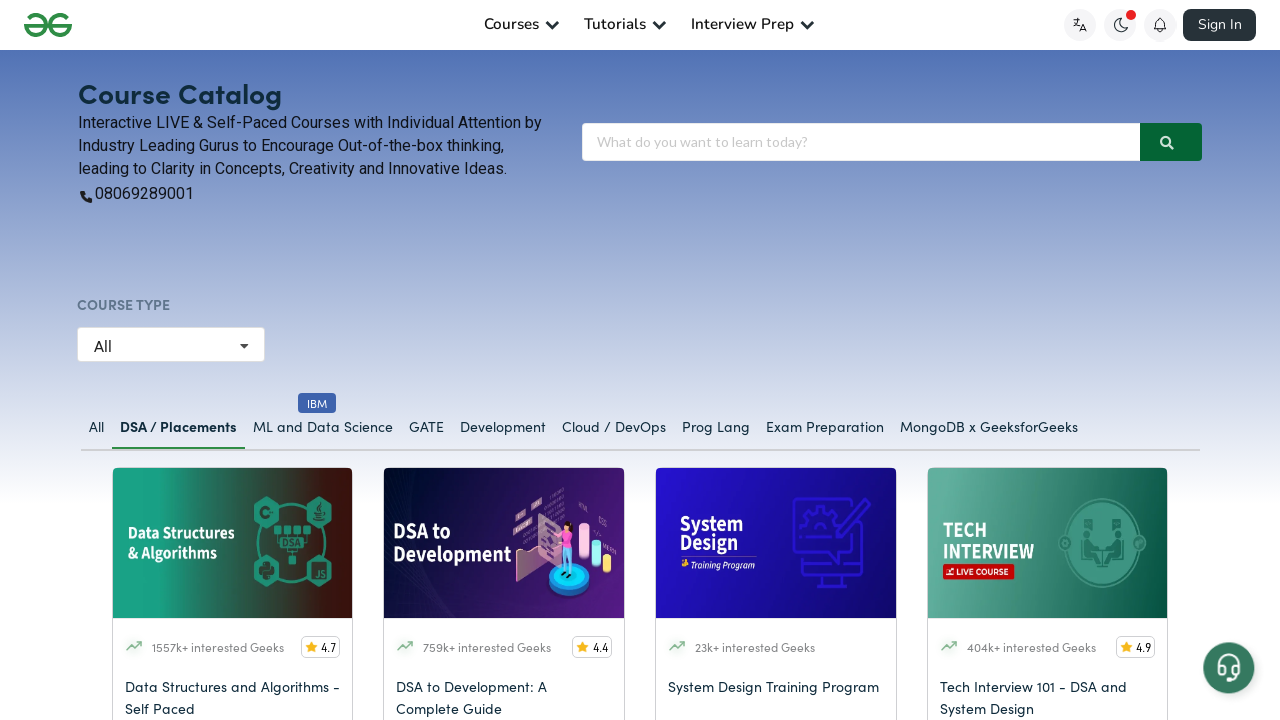